Performs double-click and right-click actions on buttons and verifies the success messages

Starting URL: https://demoqa.com/buttons

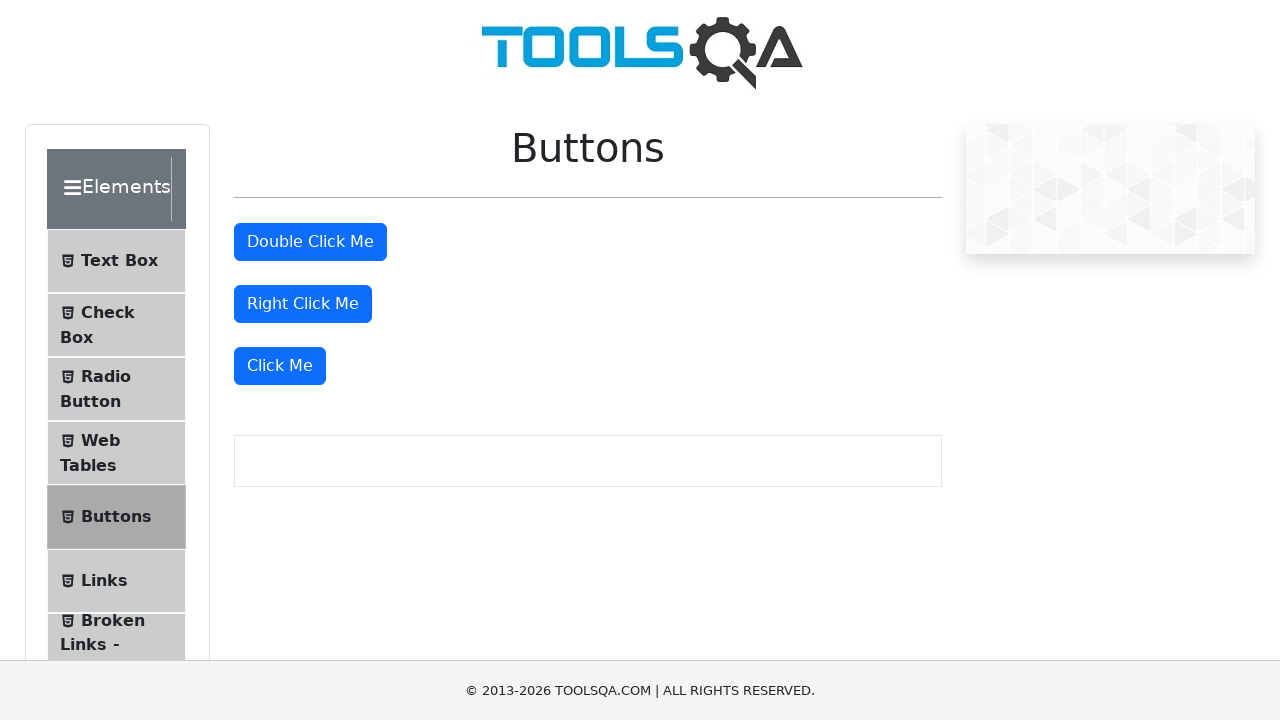

Navigated to https://demoqa.com/buttons
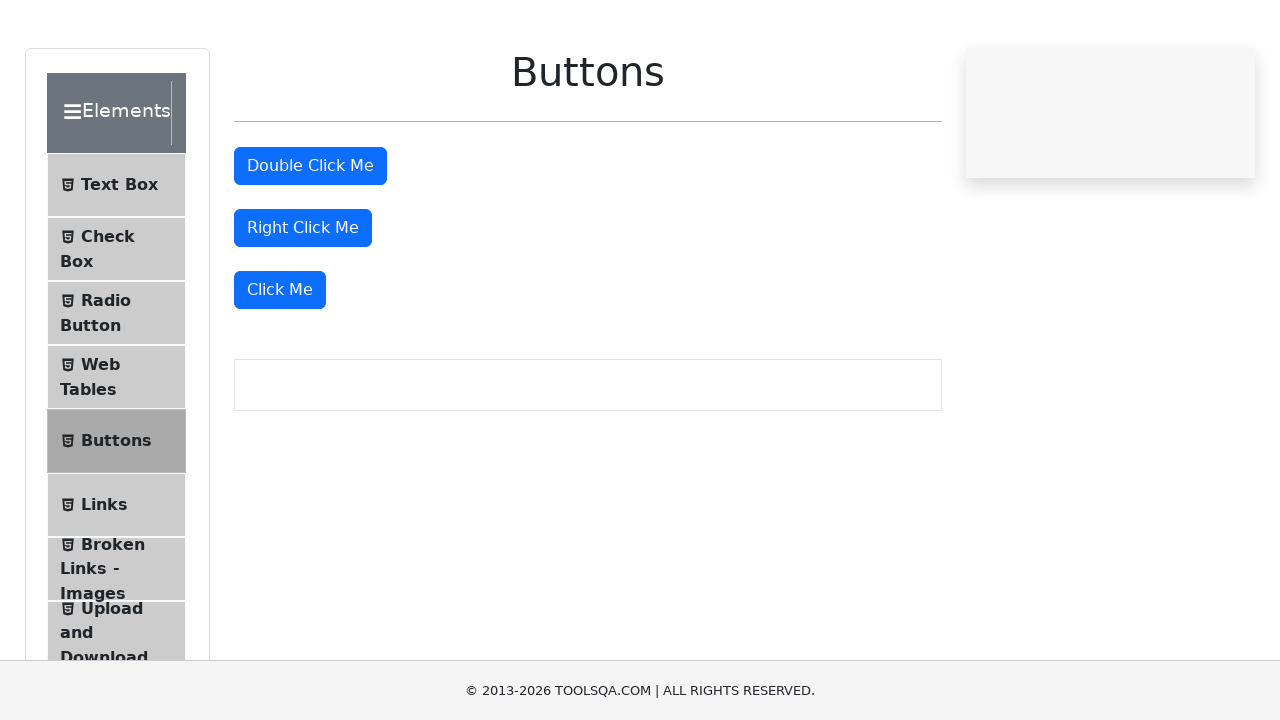

Double-clicked the double-click button at (310, 242) on #doubleClickBtn
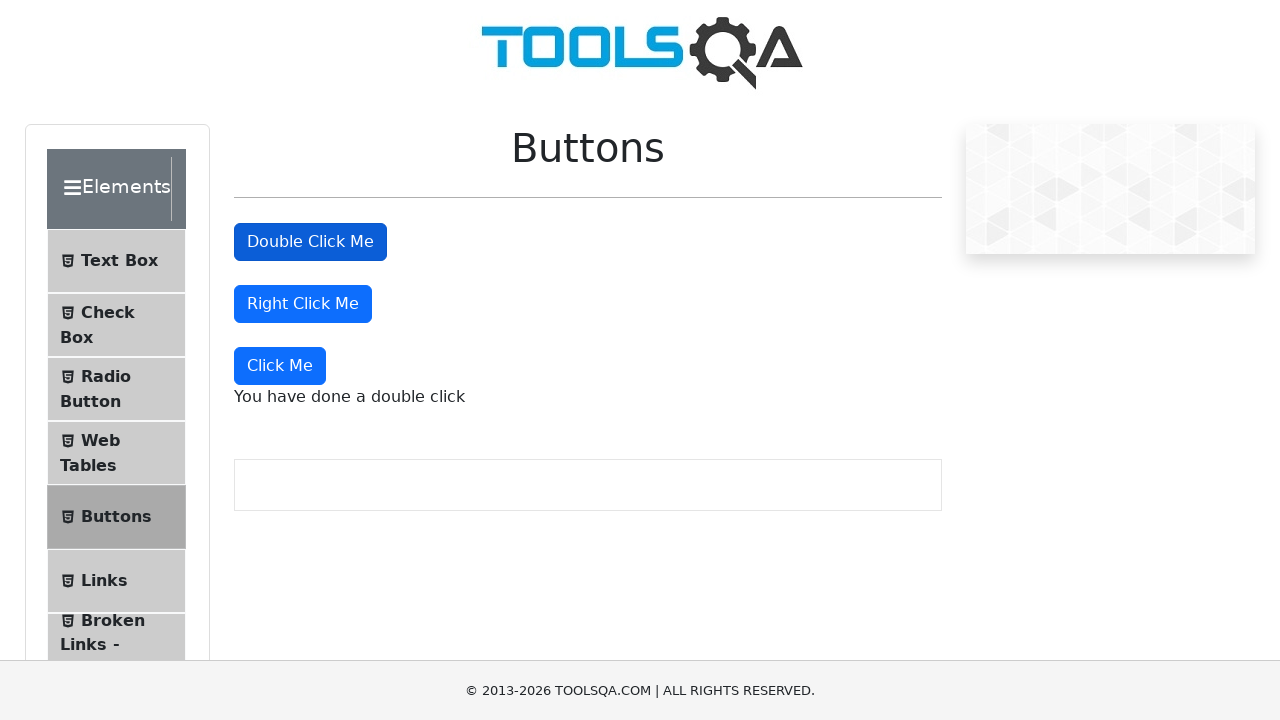

Right-clicked the right-click button at (303, 304) on #rightClickBtn
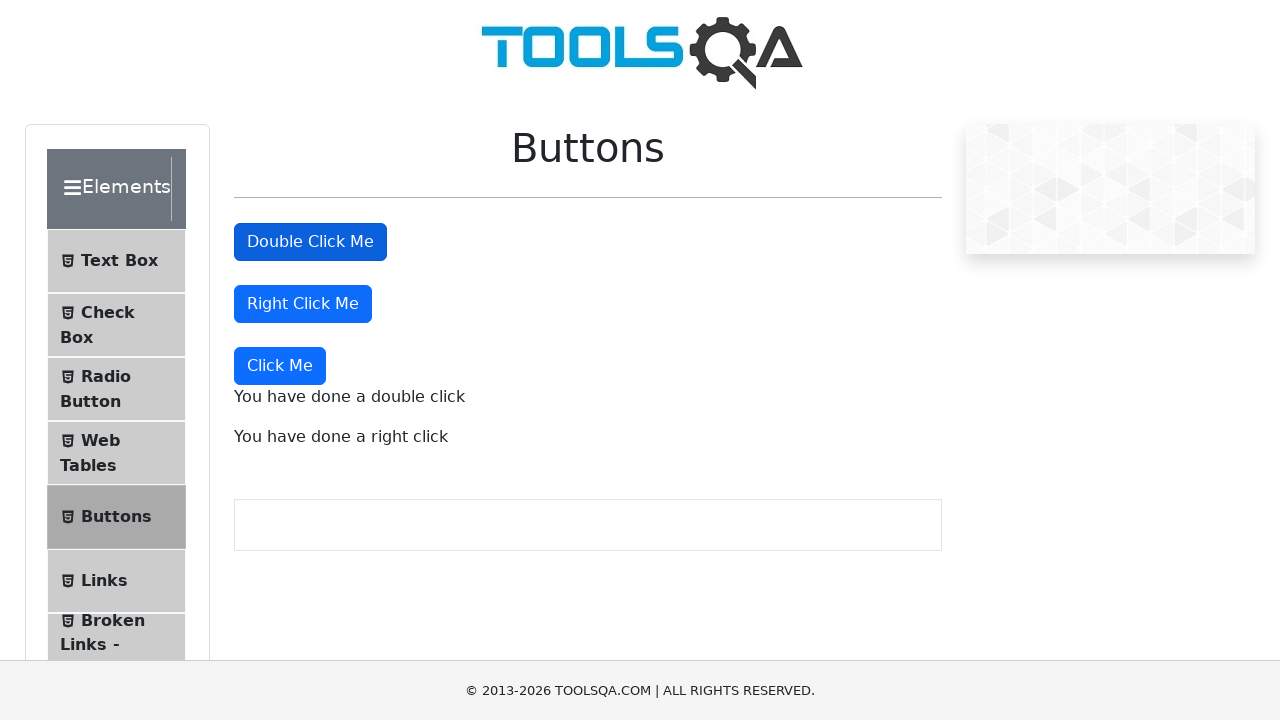

Retrieved double-click success message
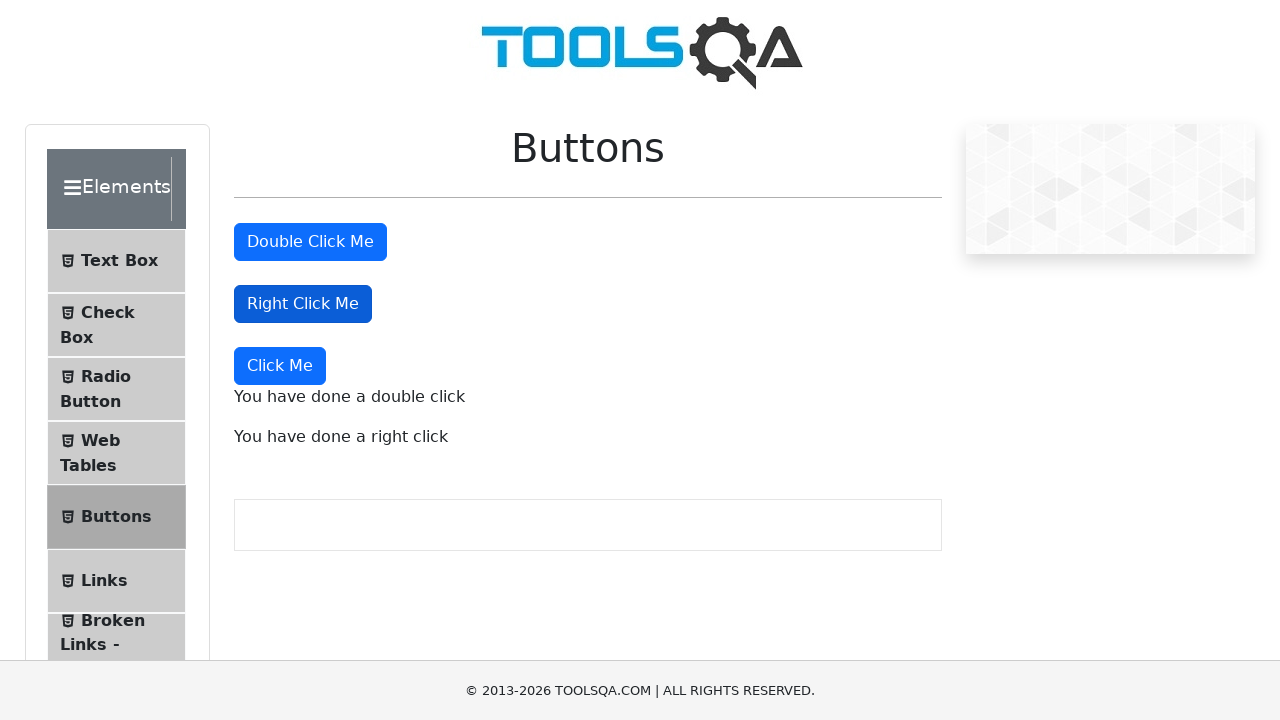

Verified double-click success message contains expected text
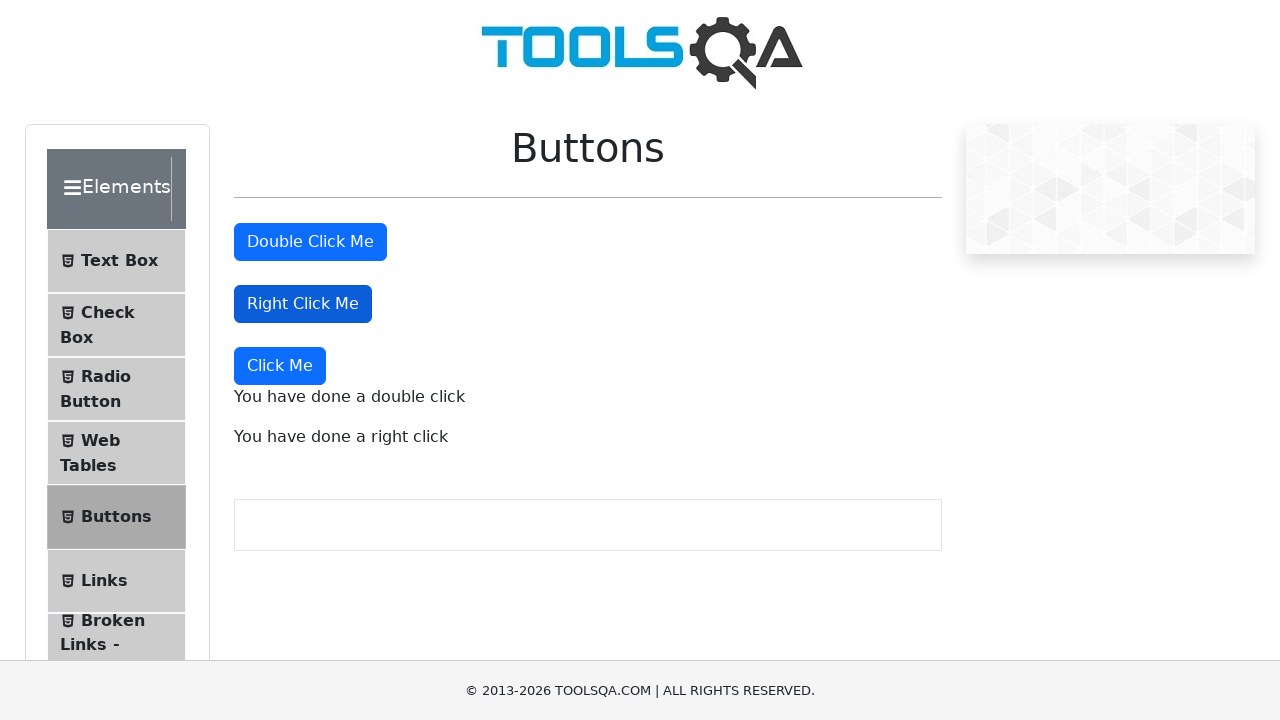

Retrieved right-click success message
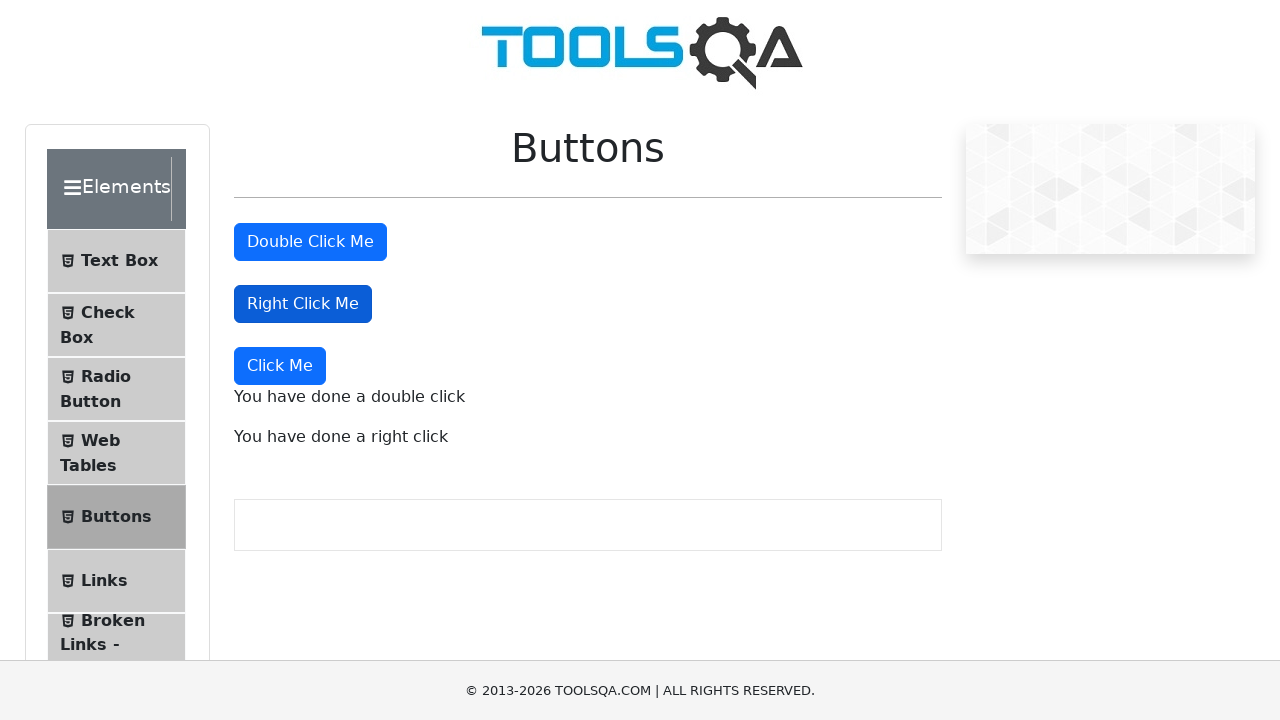

Verified right-click success message contains expected text
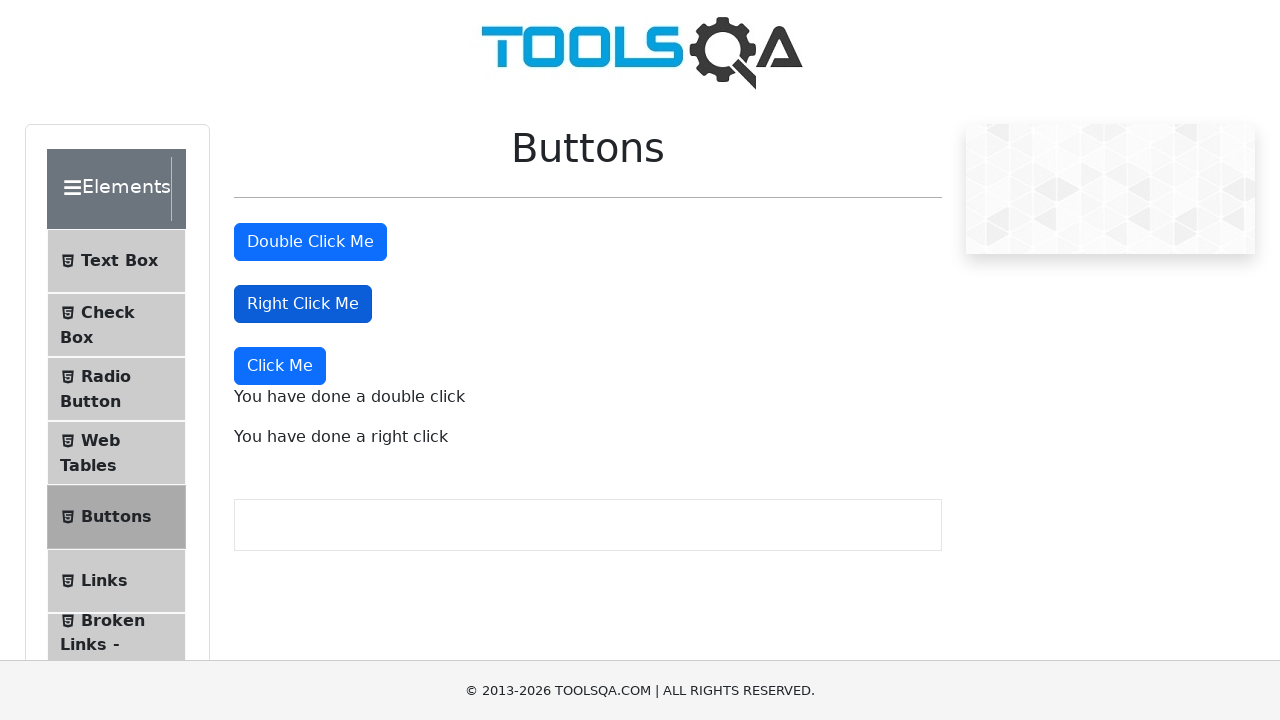

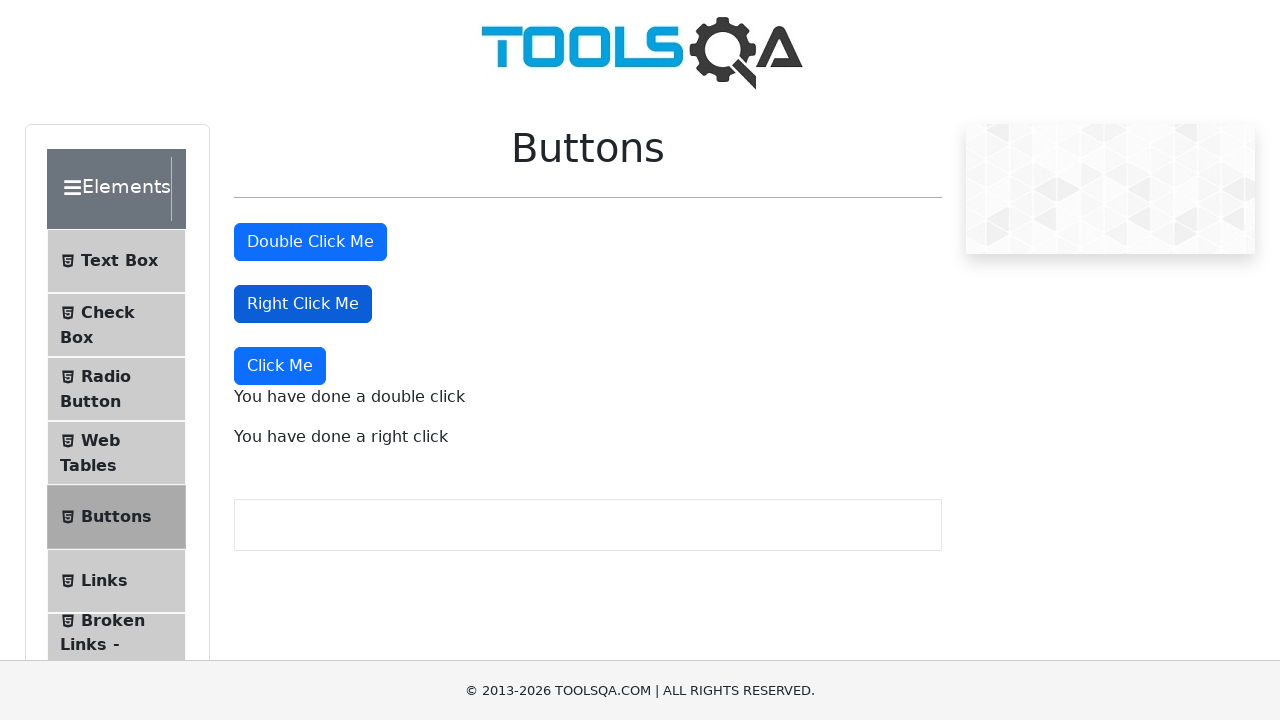